Tests drag and drop functionality by verifying elements A and B are in their correct containers, dragging element A to container B, verifying the swap, then dragging back and verifying the original positions are restored.

Starting URL: https://the-internet.herokuapp.com/drag_and_drop

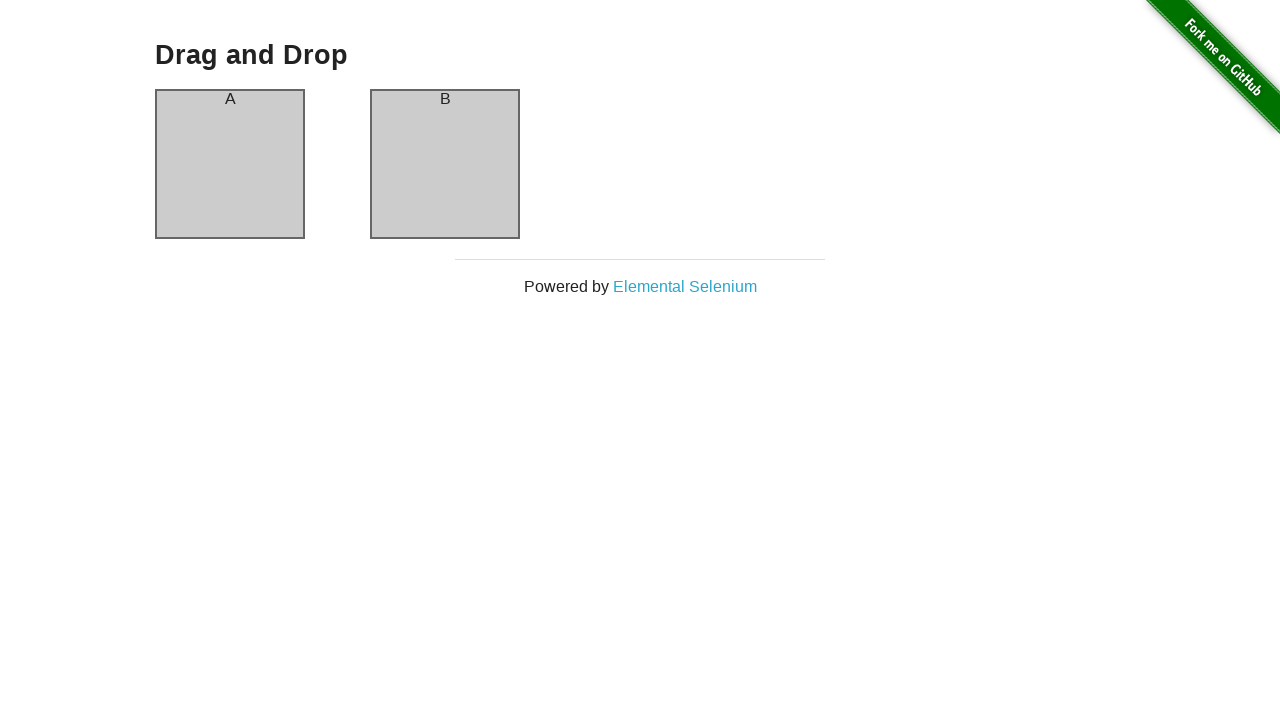

Waited for drag and drop page to load and header visible
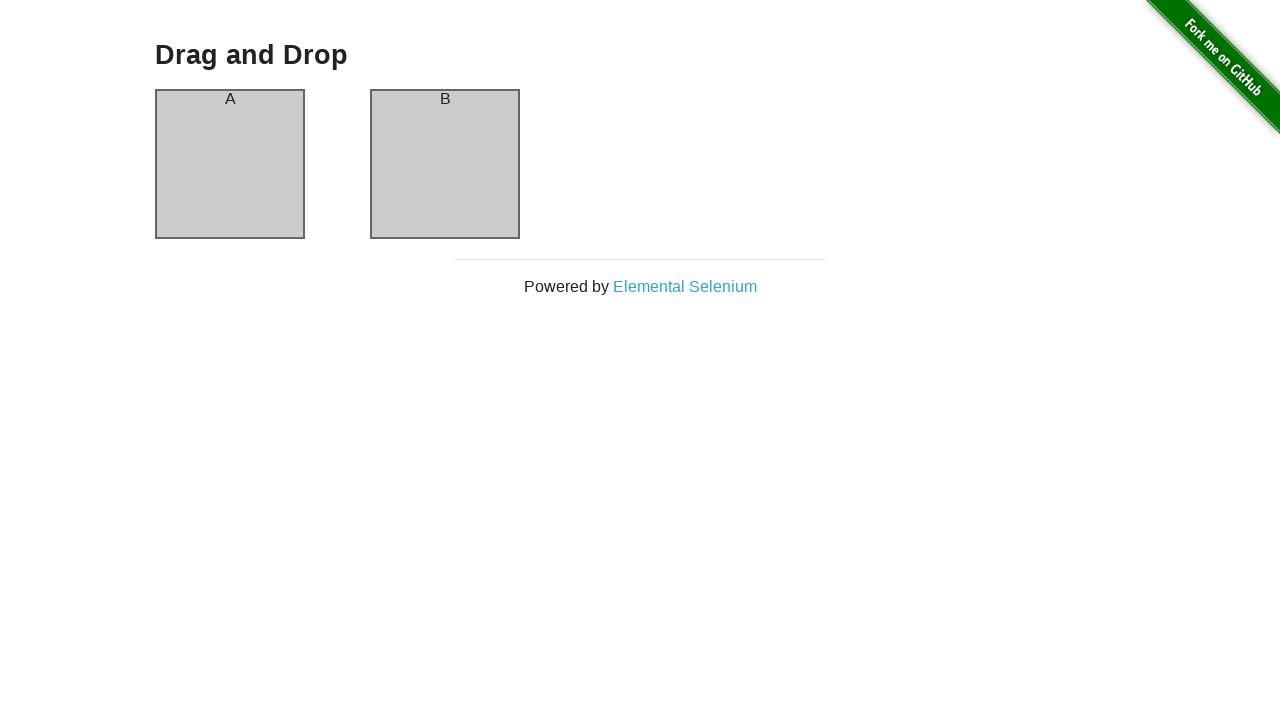

Located container A and B elements
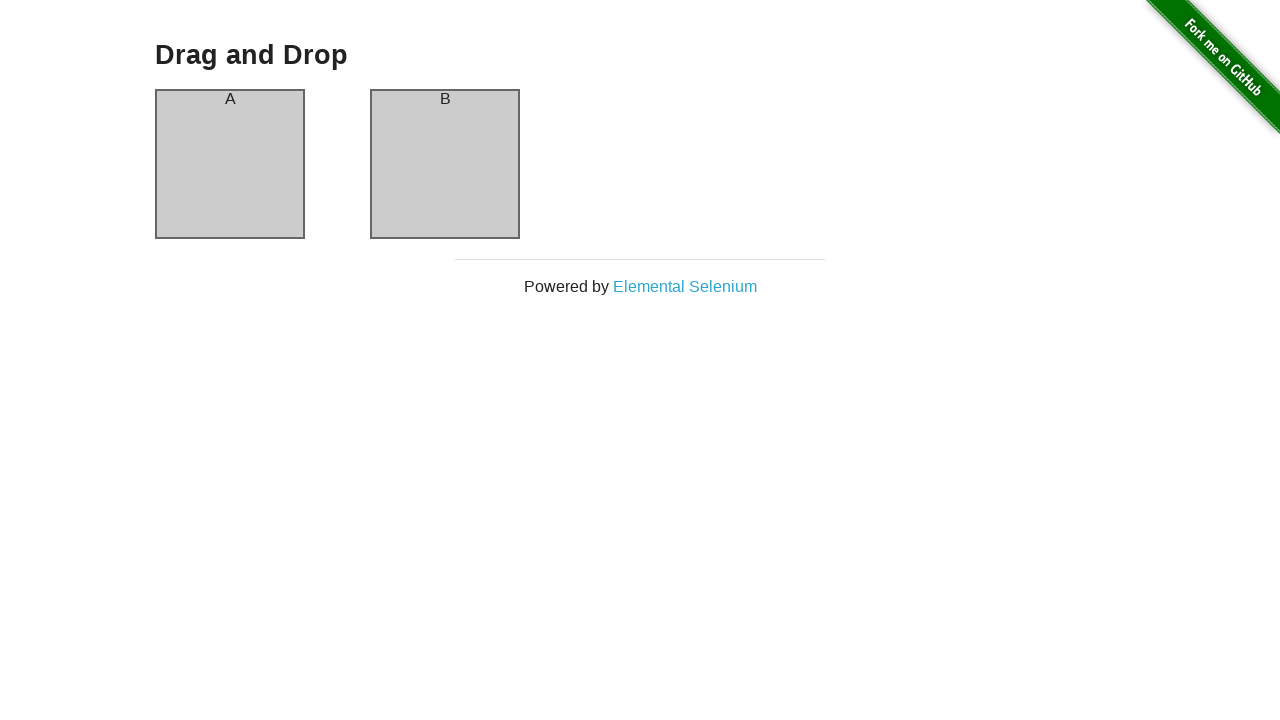

Verified element A is in container A
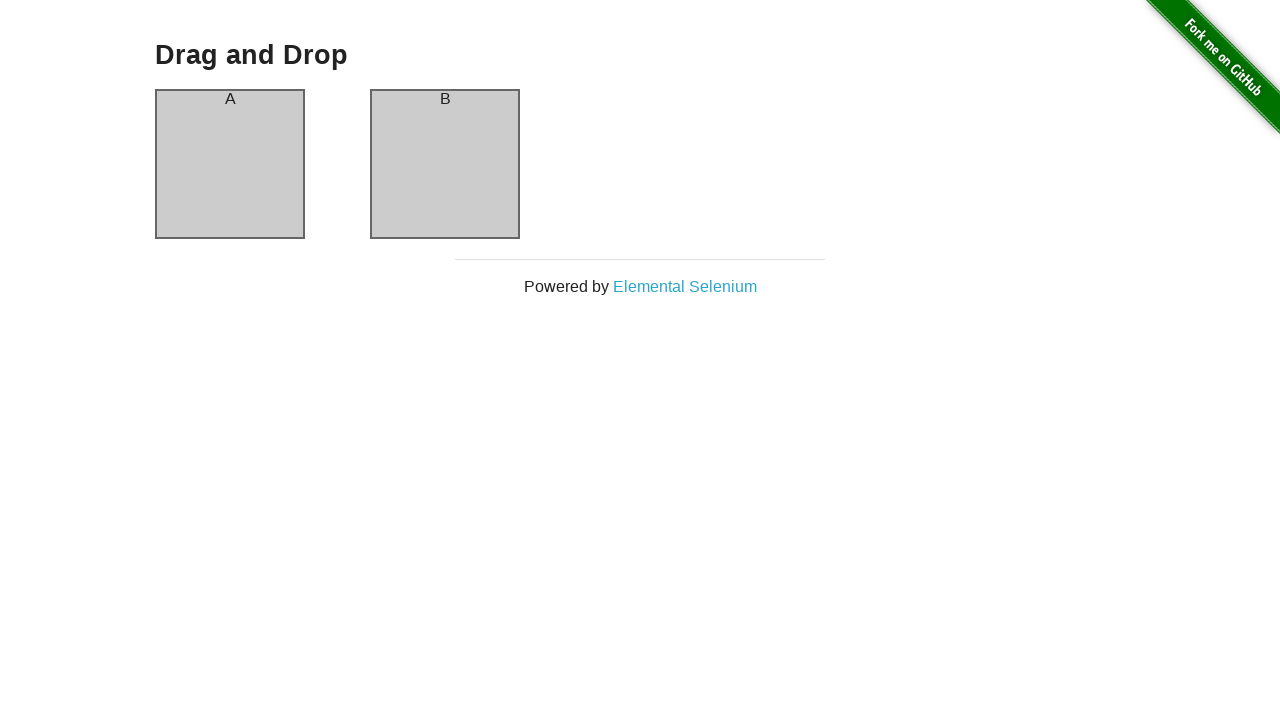

Verified element B is in container B
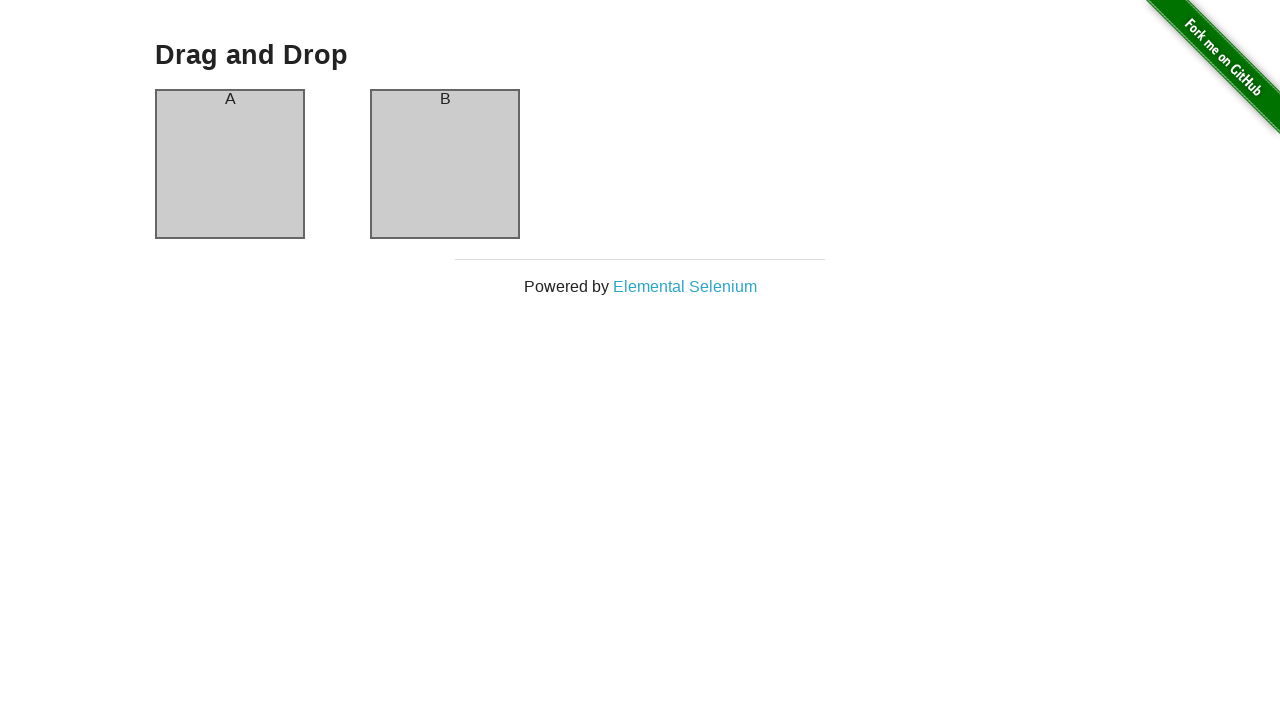

Dragged element A from container A to container B
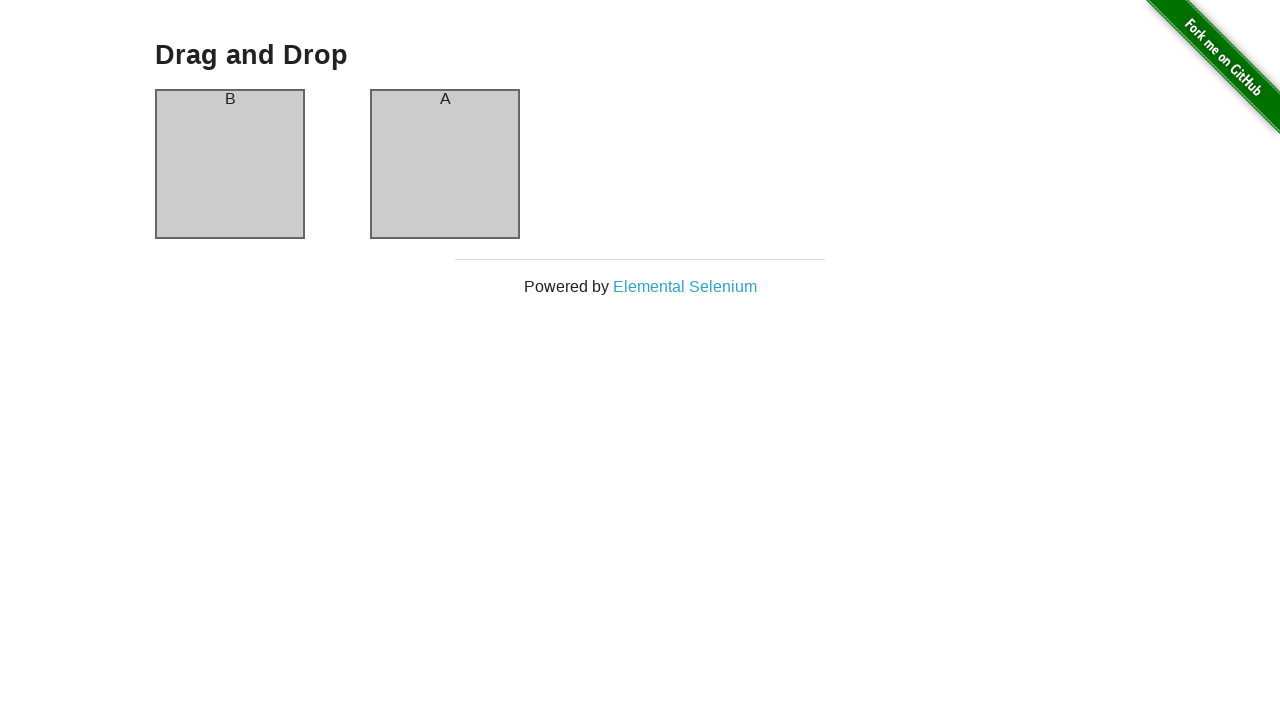

Waited 500ms for DOM update after first drag
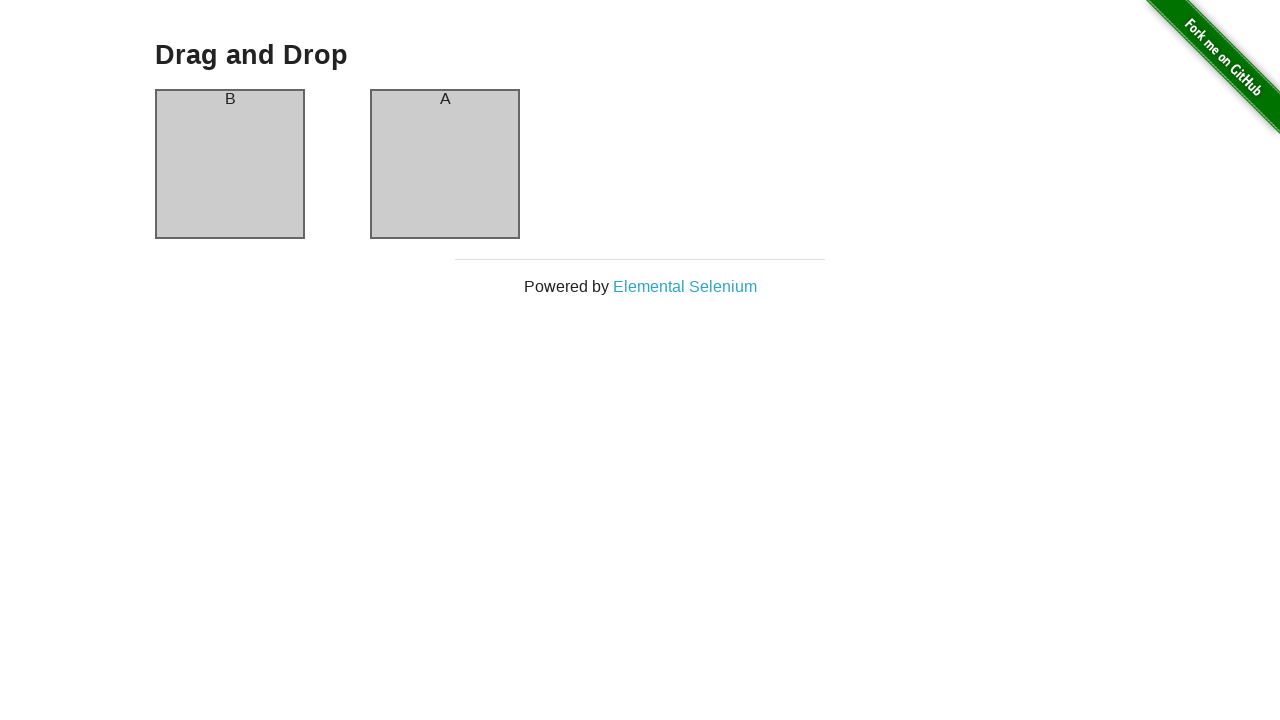

Verified element B is now in container A after swap
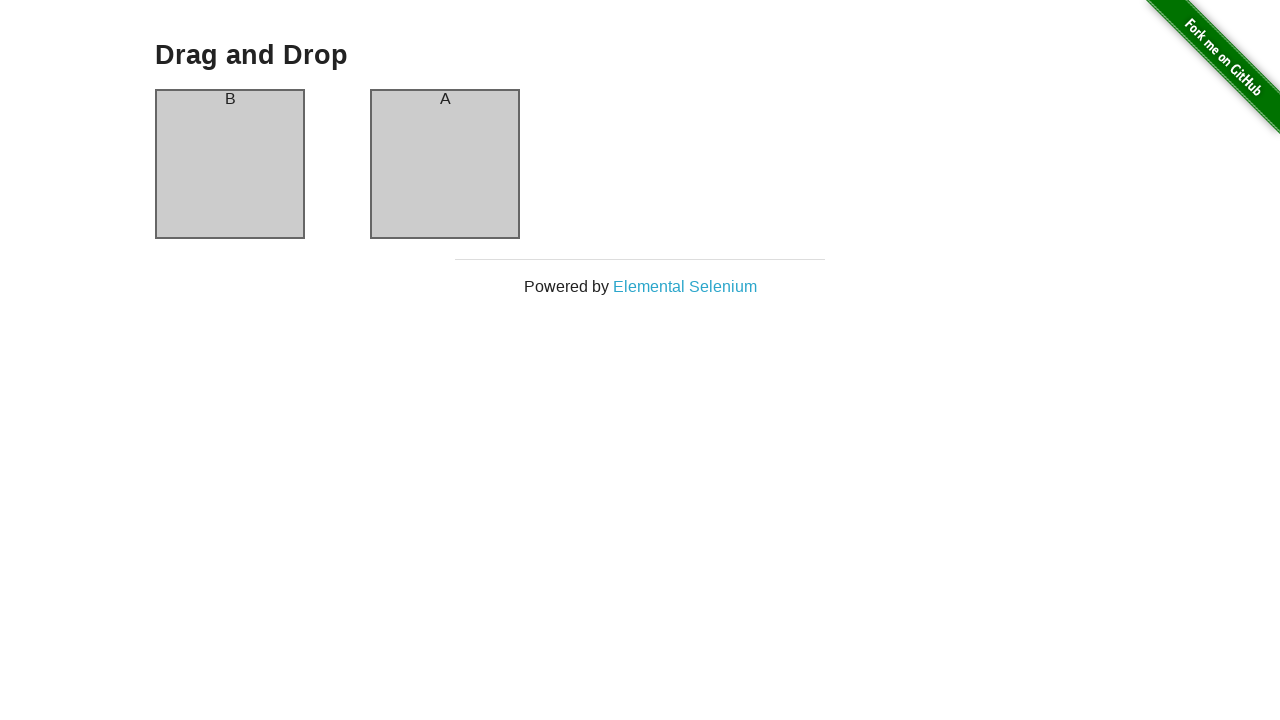

Verified element A is now in container B after swap
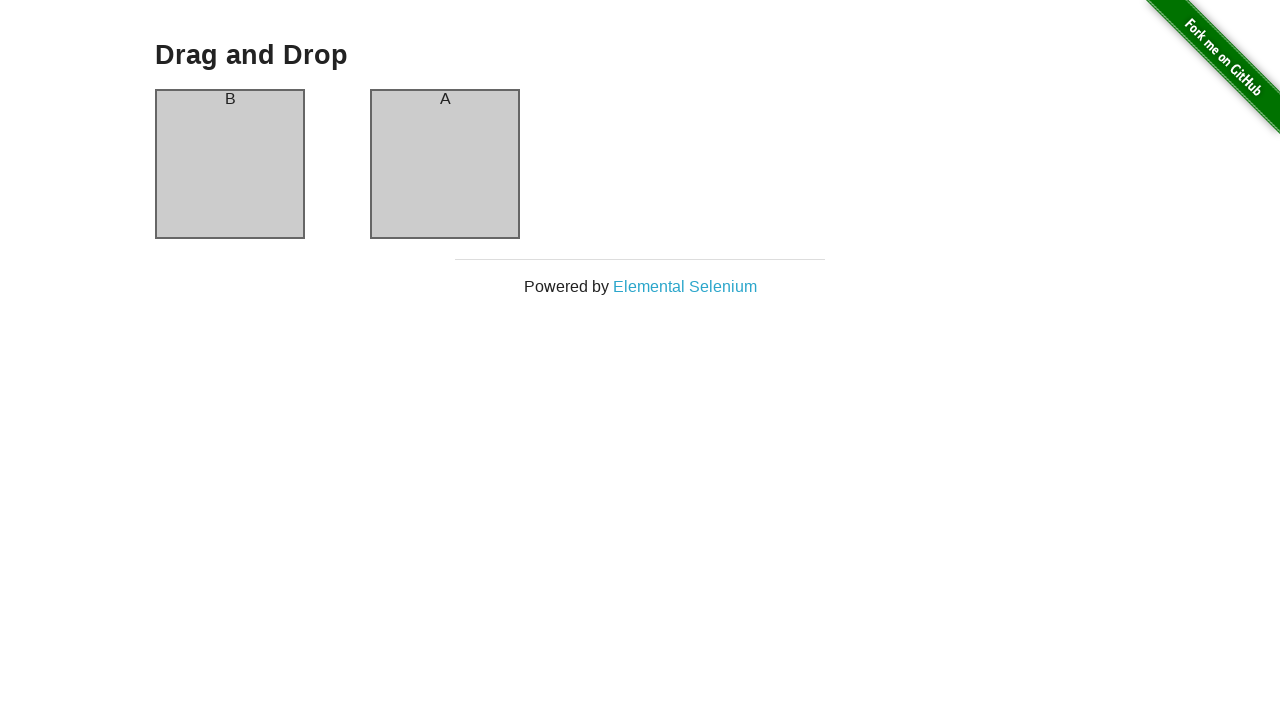

Dragged element A from container B back to container A
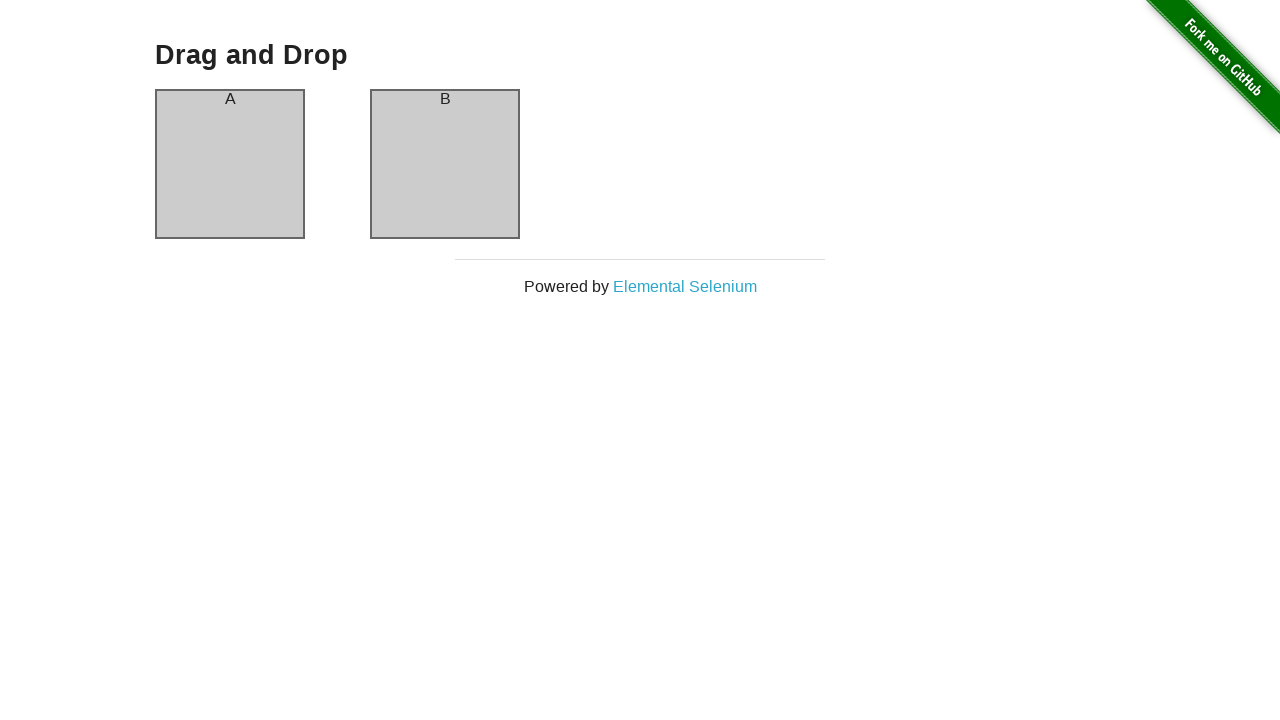

Waited 500ms for DOM update after second drag
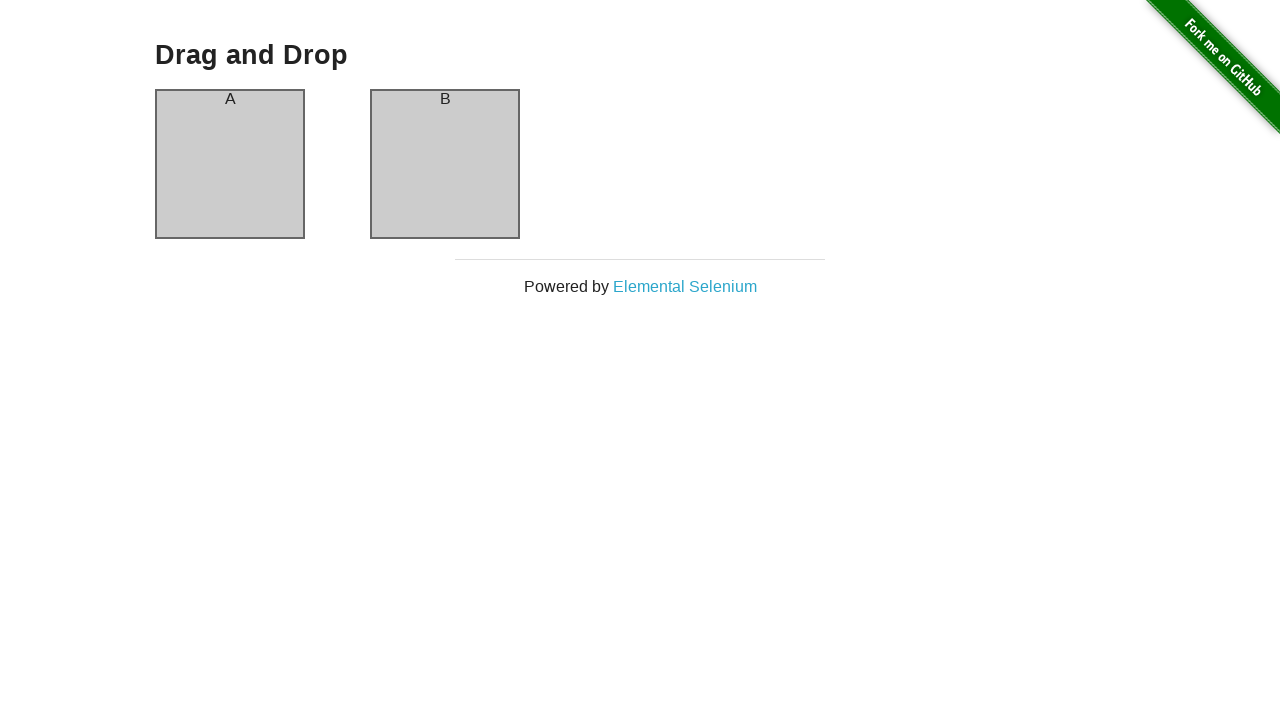

Verified element A is back in container A (original position)
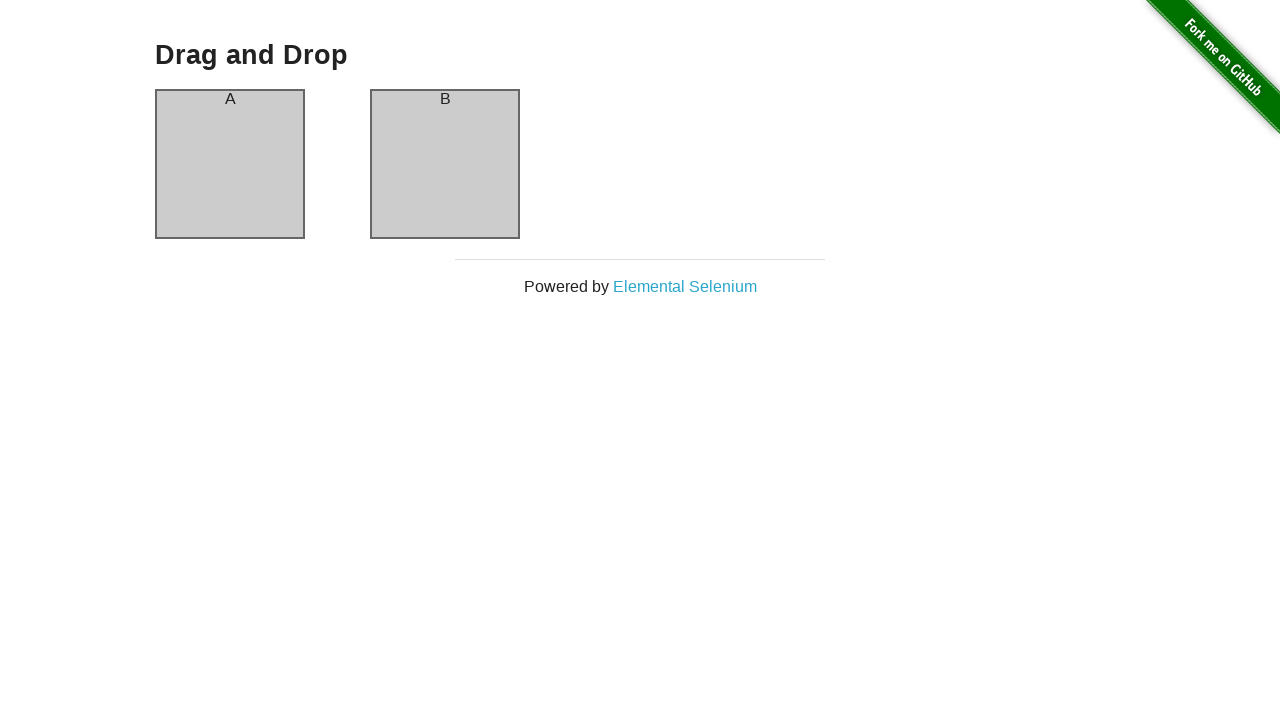

Verified element B is back in container B (original position)
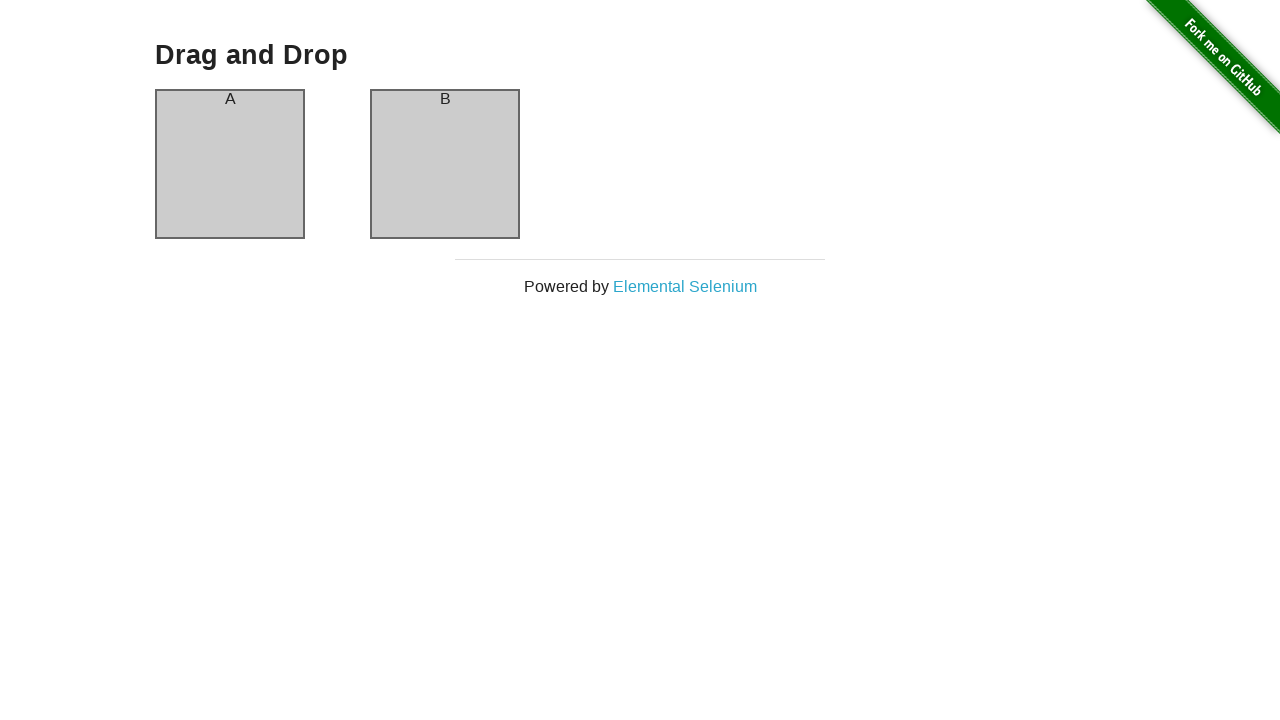

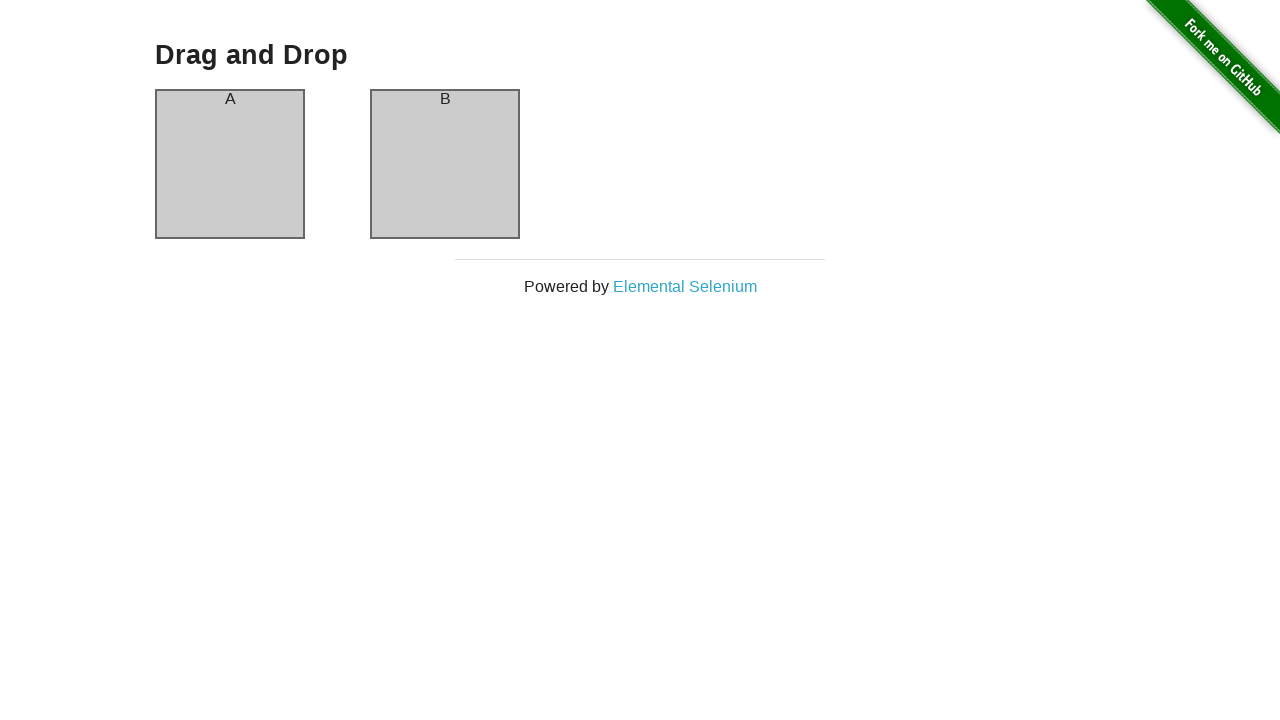